Tests copy and paste functionality by typing text in an input field, copying it, and pasting into a textarea

Starting URL: https://bonigarcia.dev/selenium-webdriver-java/web-form.html

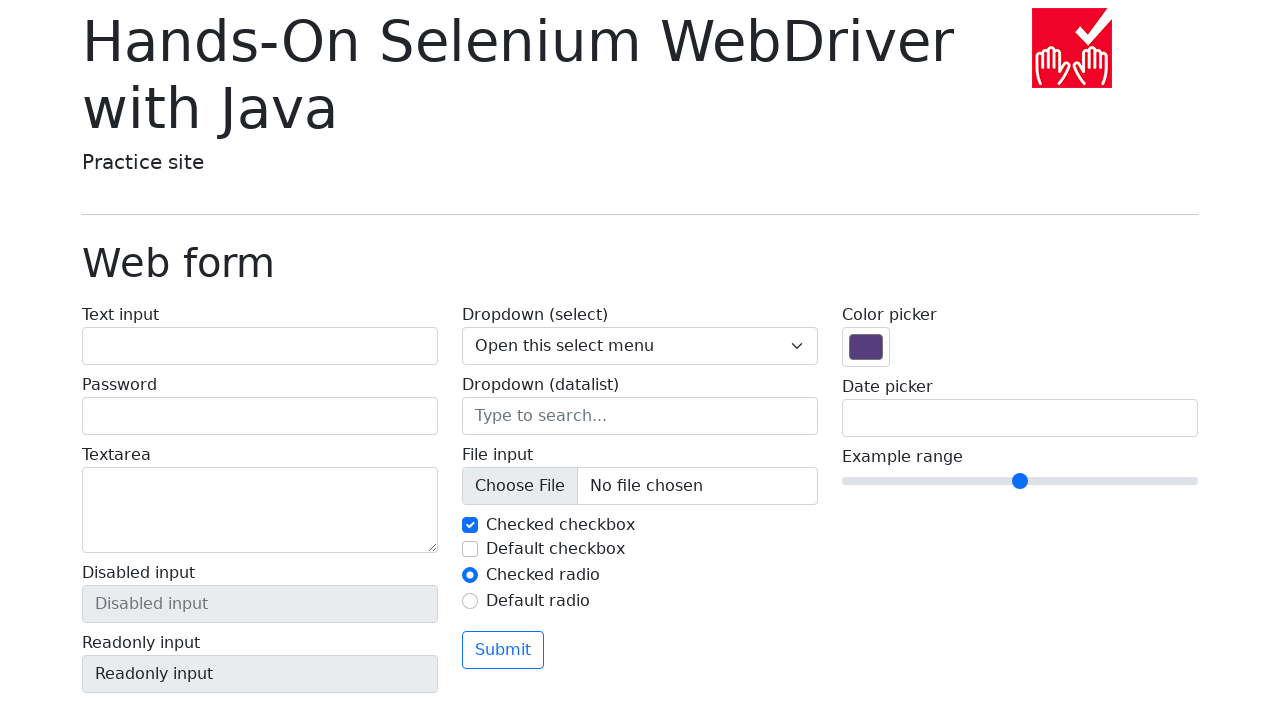

Filled text input field with 'Hello Tester' on #my-text-id
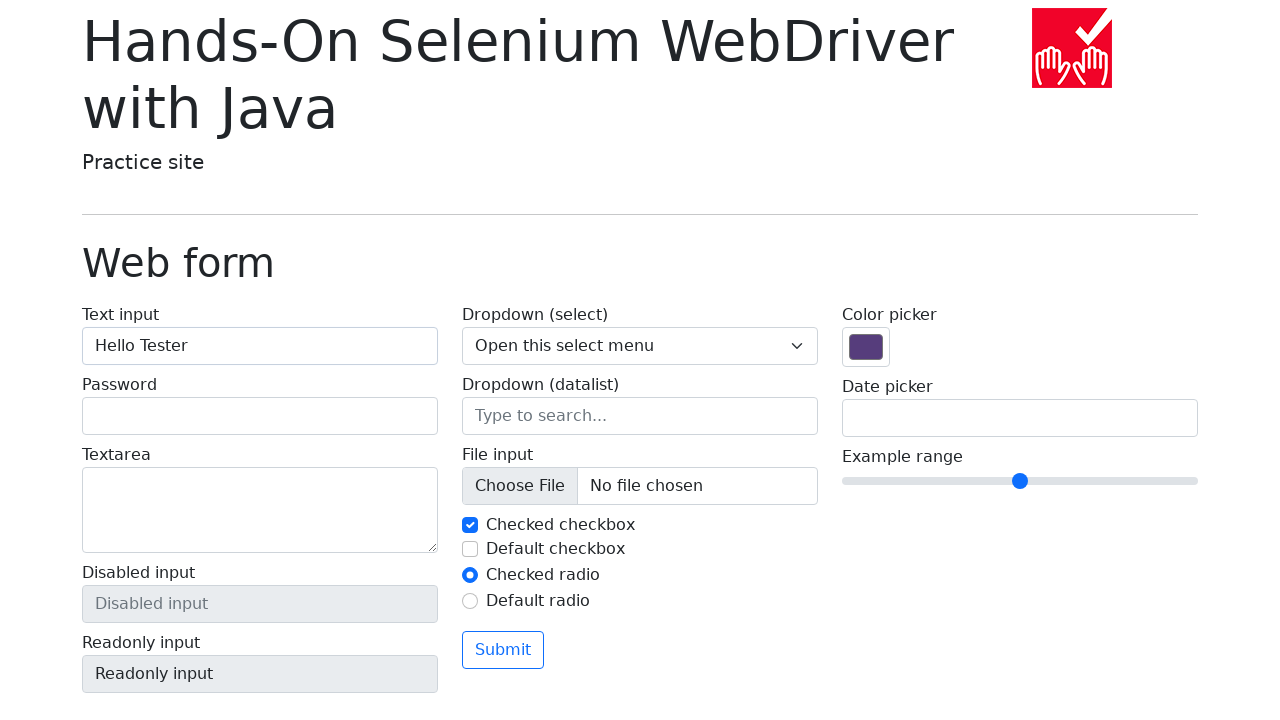

Selected all text in input field using Ctrl+A on #my-text-id
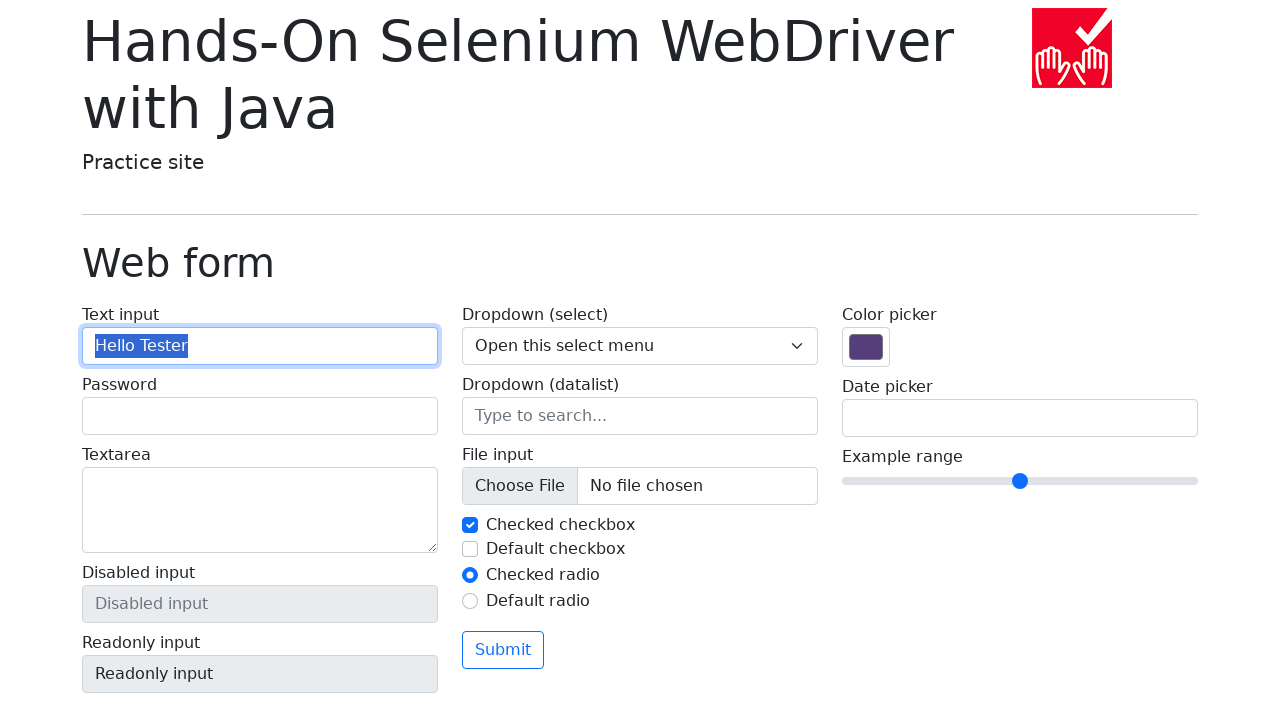

Copied text from input field using Ctrl+C on #my-text-id
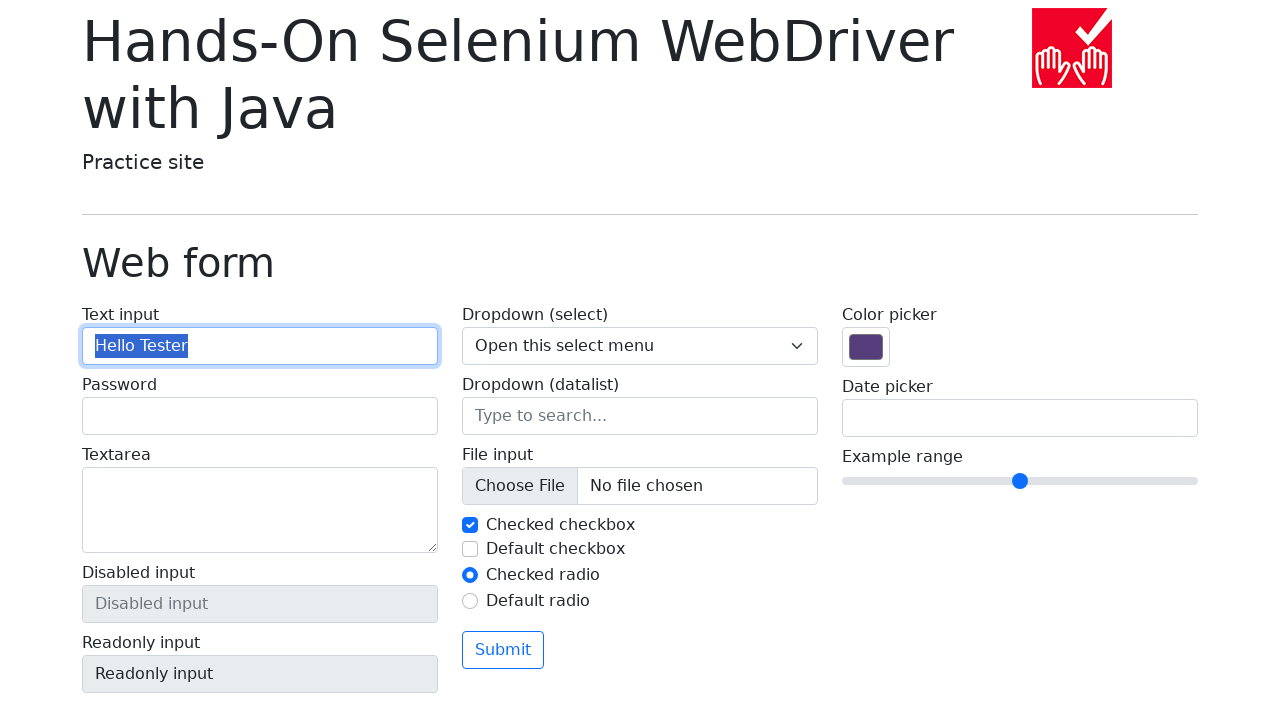

Clicked on textarea element at (260, 510) on [name='my-textarea']
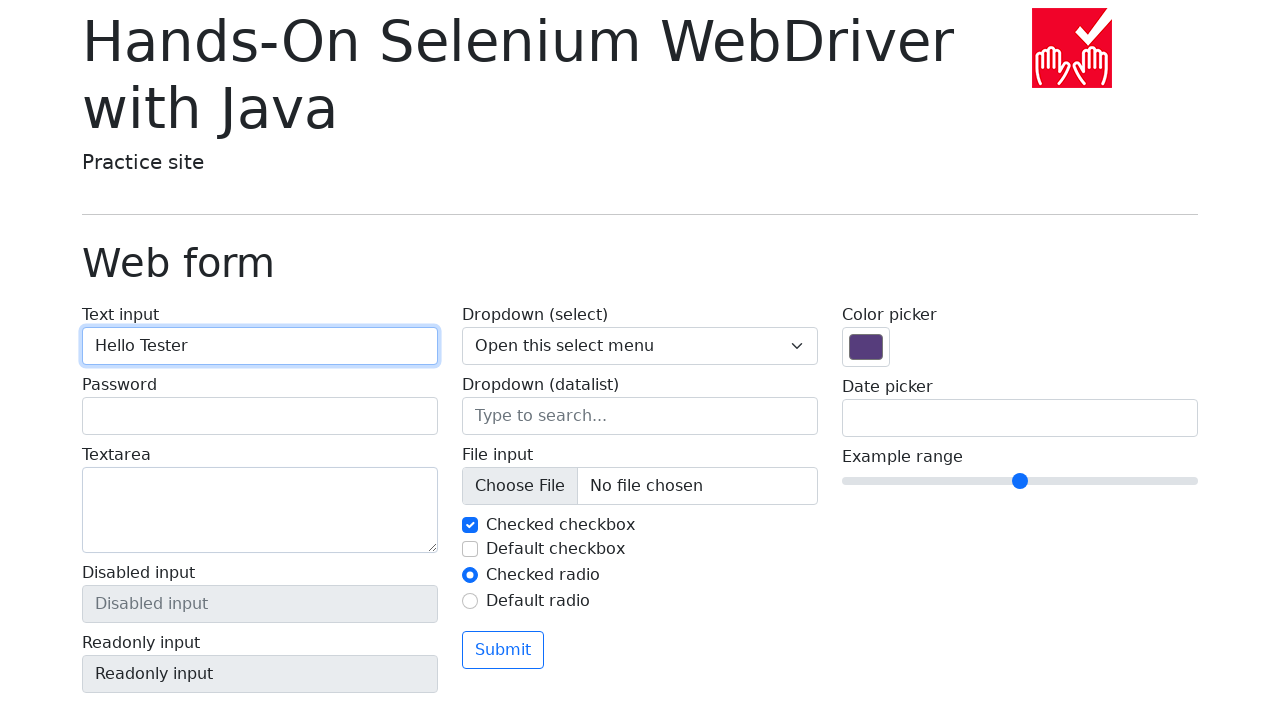

Pasted copied text into textarea using Ctrl+V on [name='my-textarea']
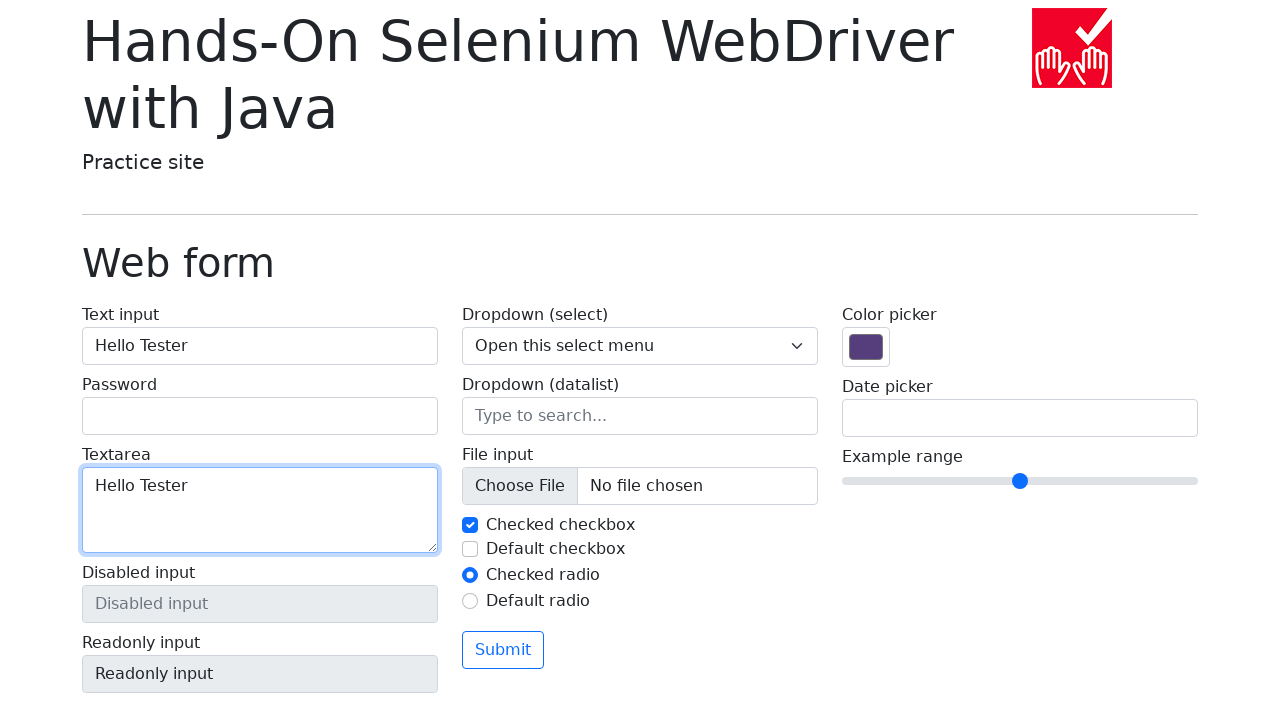

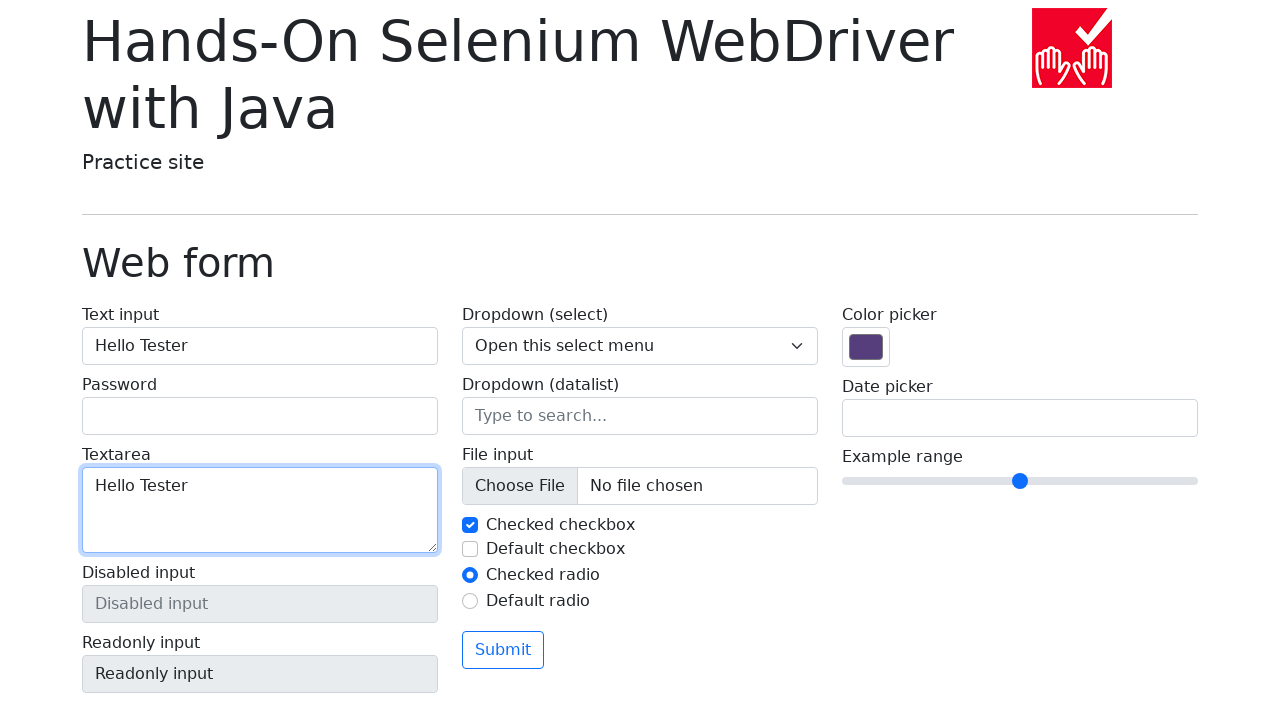